Tests different types of JavaScript alerts on a practice website, including accepting a simple alert, dismissing a confirmation alert, entering text in a prompt alert, and dismissing a sweet alert.

Starting URL: https://www.leafground.com/alert.xhtml

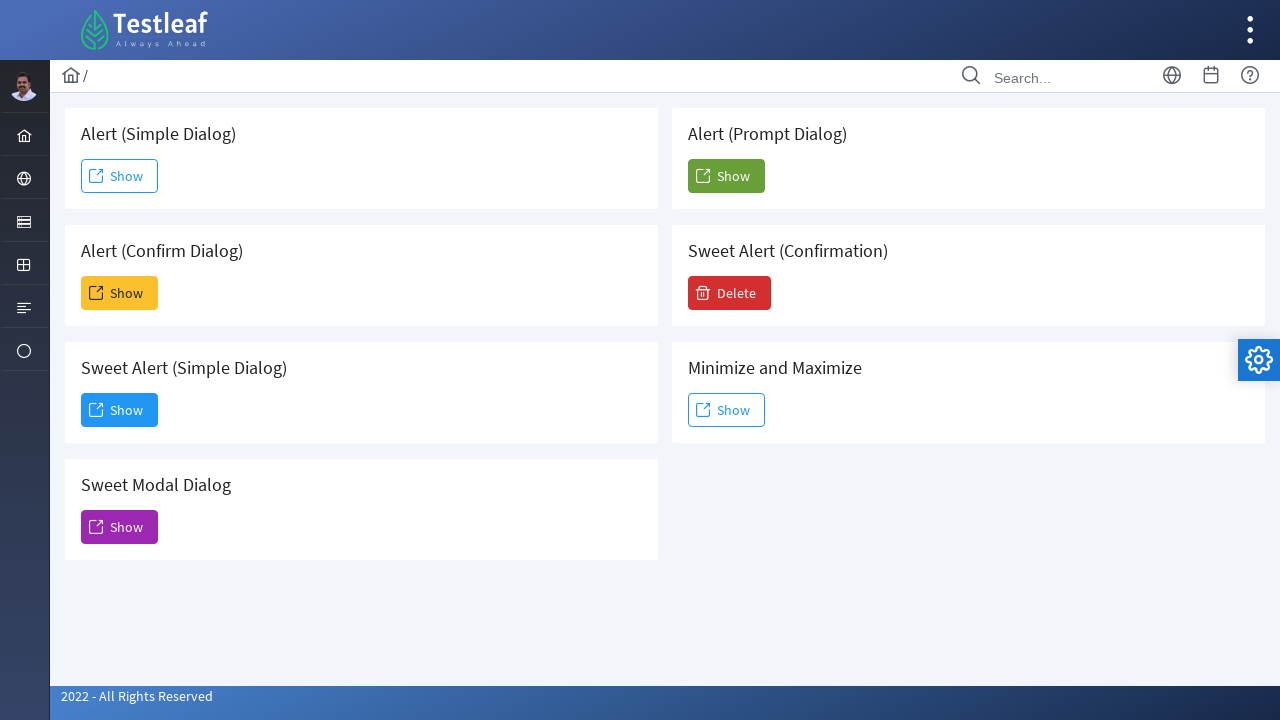

Clicked first Show button to trigger simple alert at (120, 176) on xpath=//span[text()='Show']
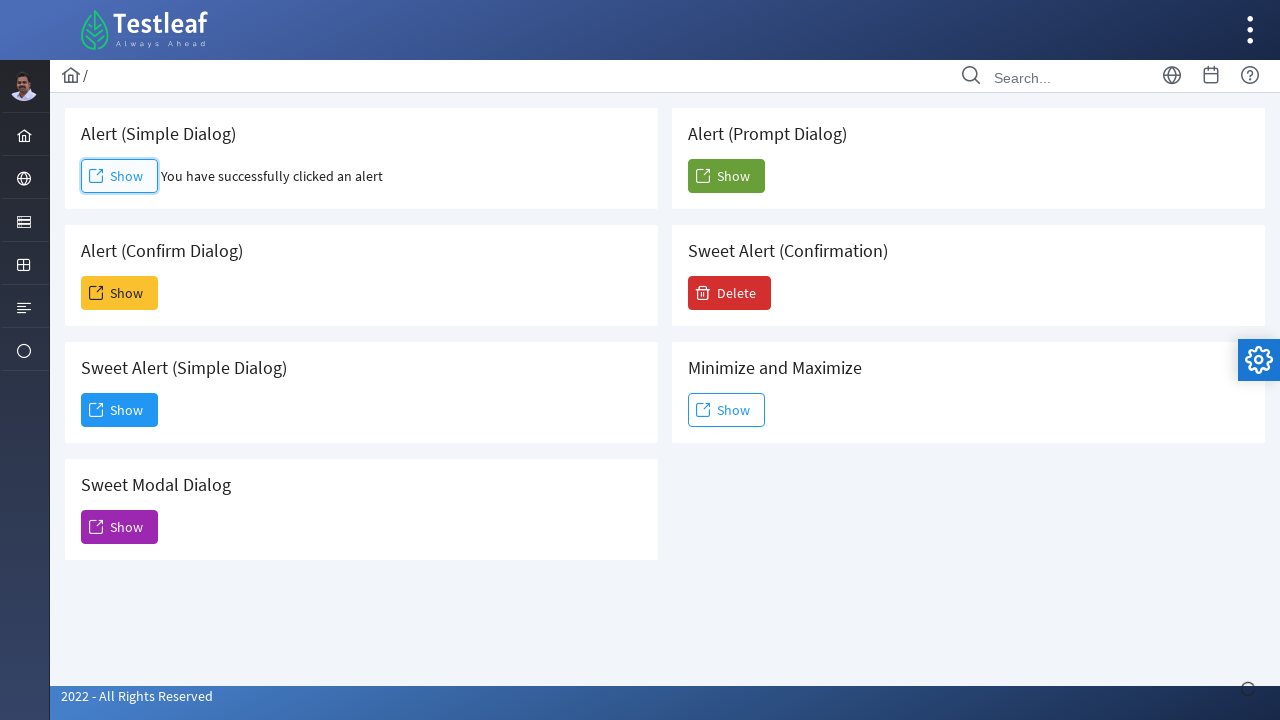

Set up dialog handler to accept simple alert
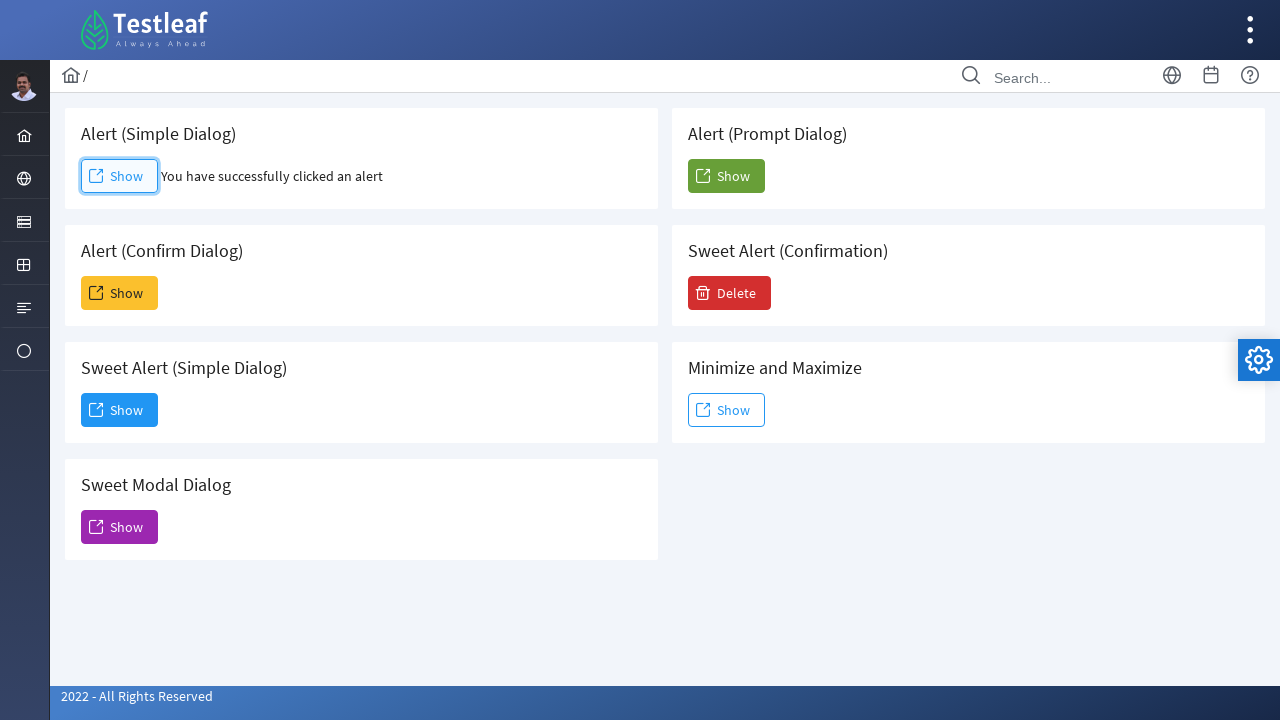

Waited for alert processing
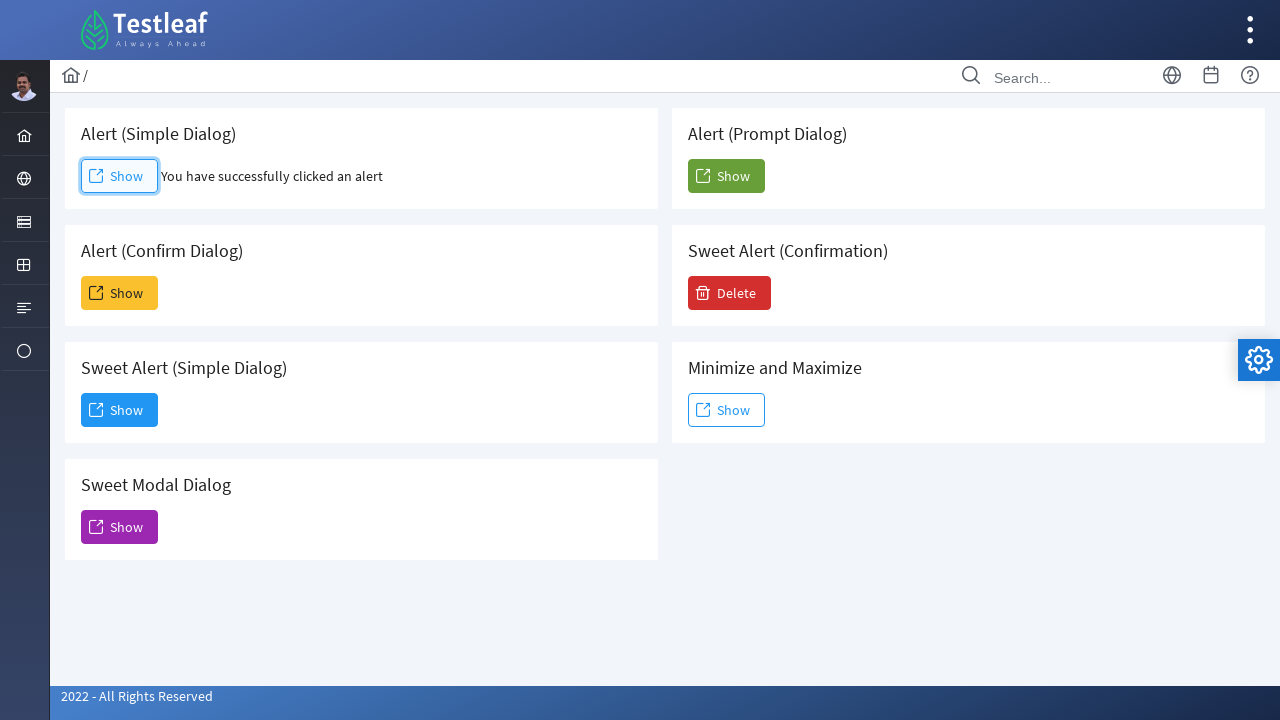

Clicked second Show button to trigger confirmation alert at (120, 293) on (//span[text()='Show'])[2]
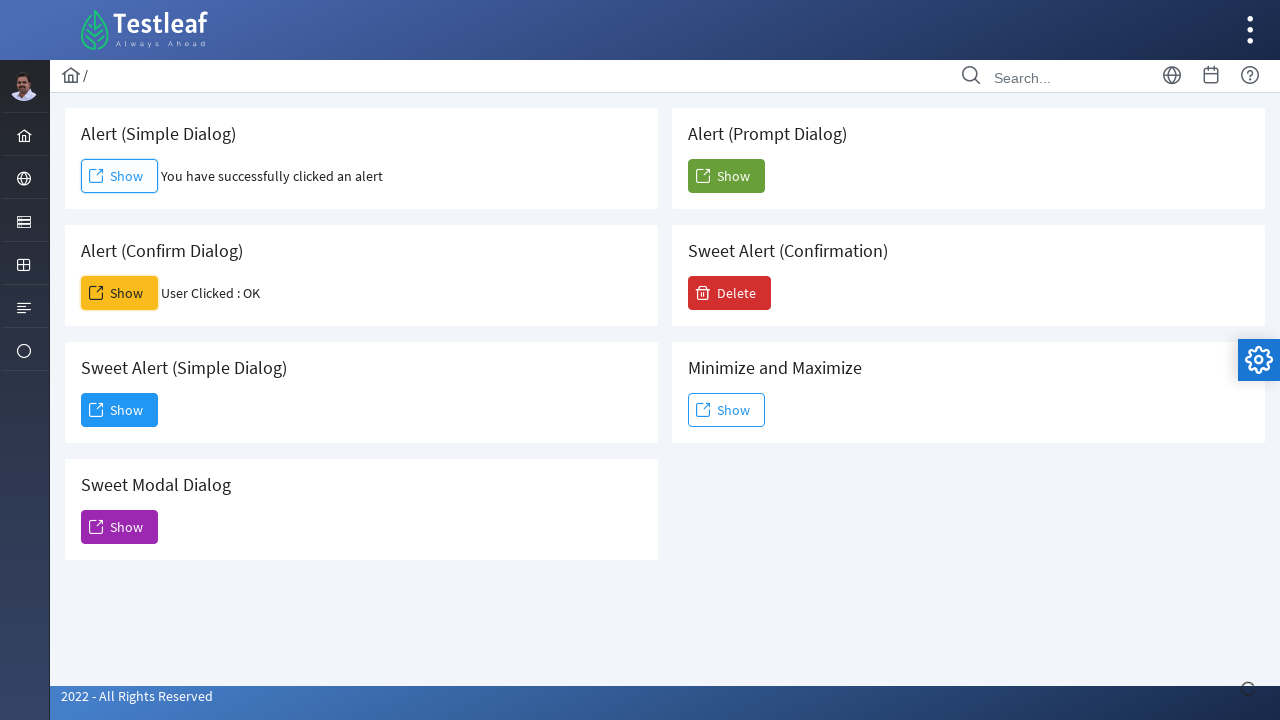

Set up dialog handler to dismiss confirmation alert
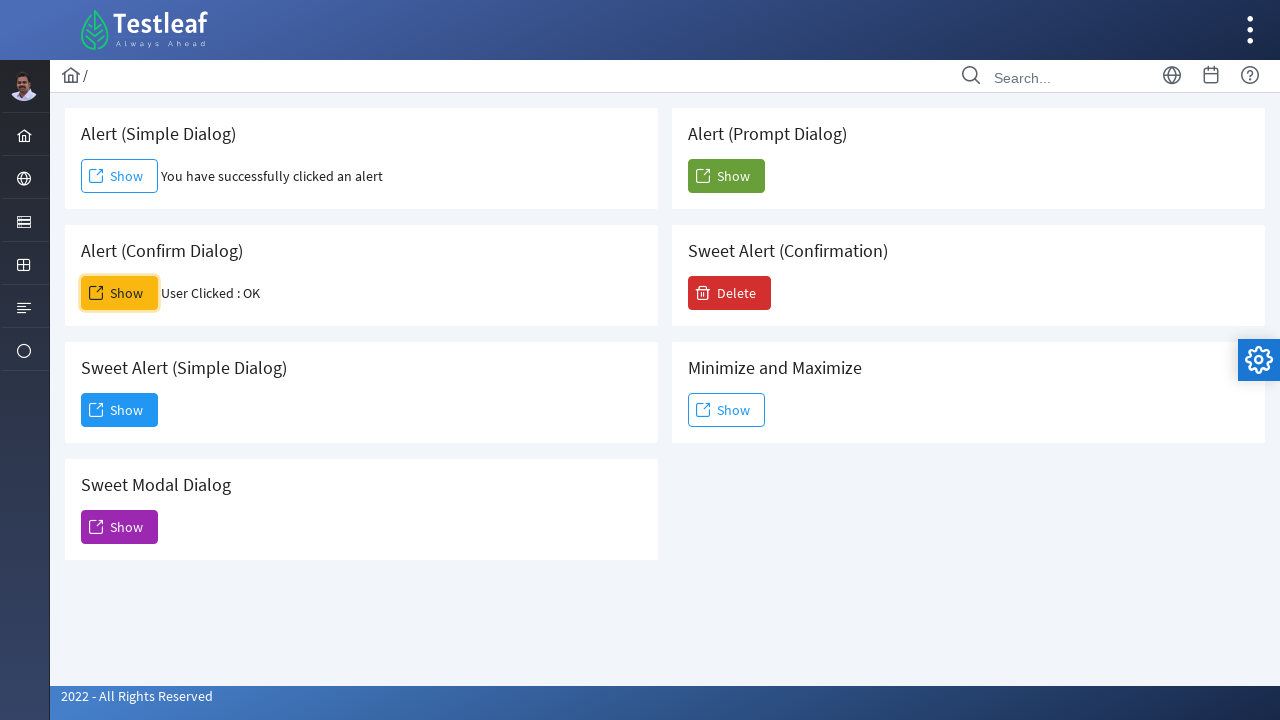

Waited for confirmation alert processing
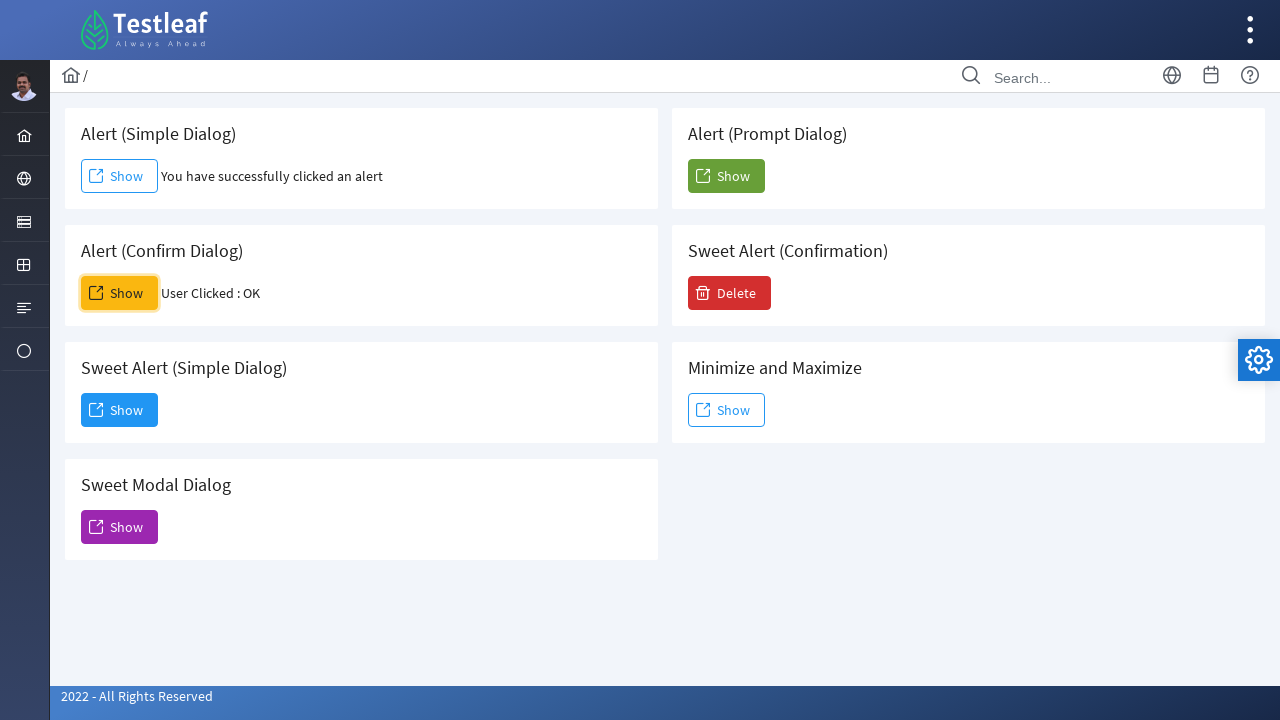

Set up dialog handler to enter text in prompt alert
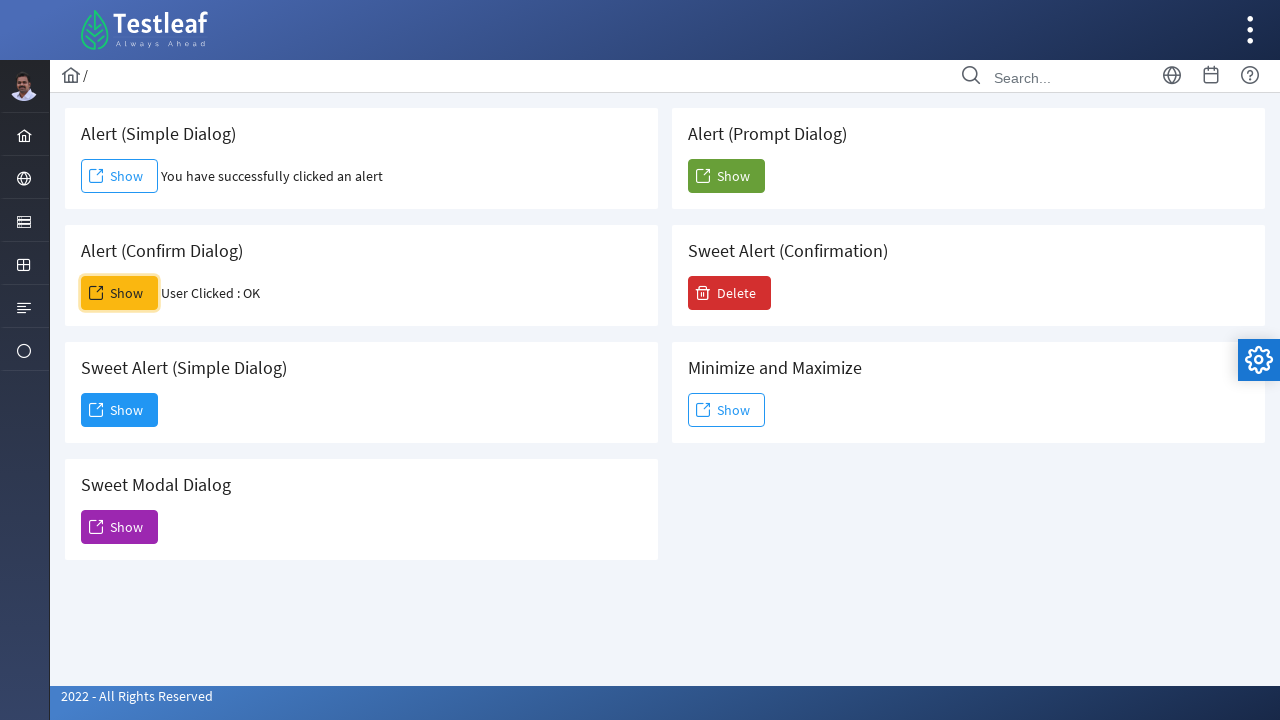

Clicked fifth Show button to trigger prompt alert at (726, 176) on (//span[text()='Show'])[5]
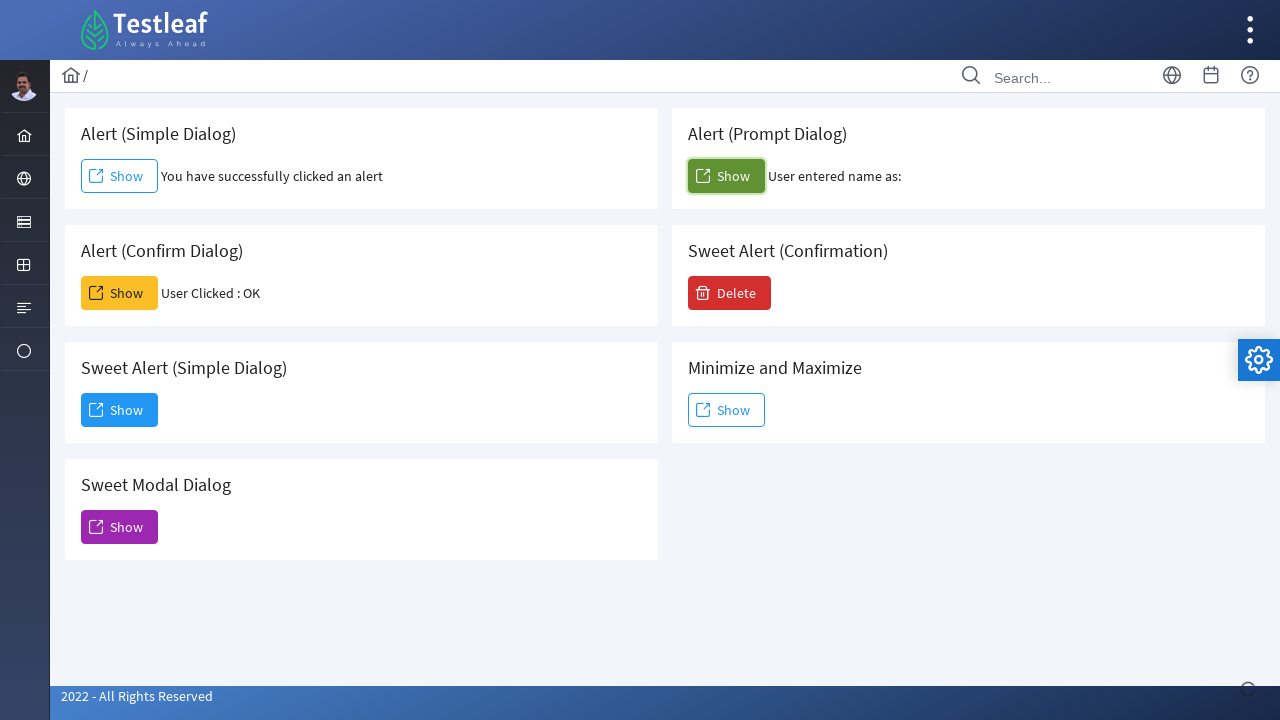

Waited for prompt alert processing
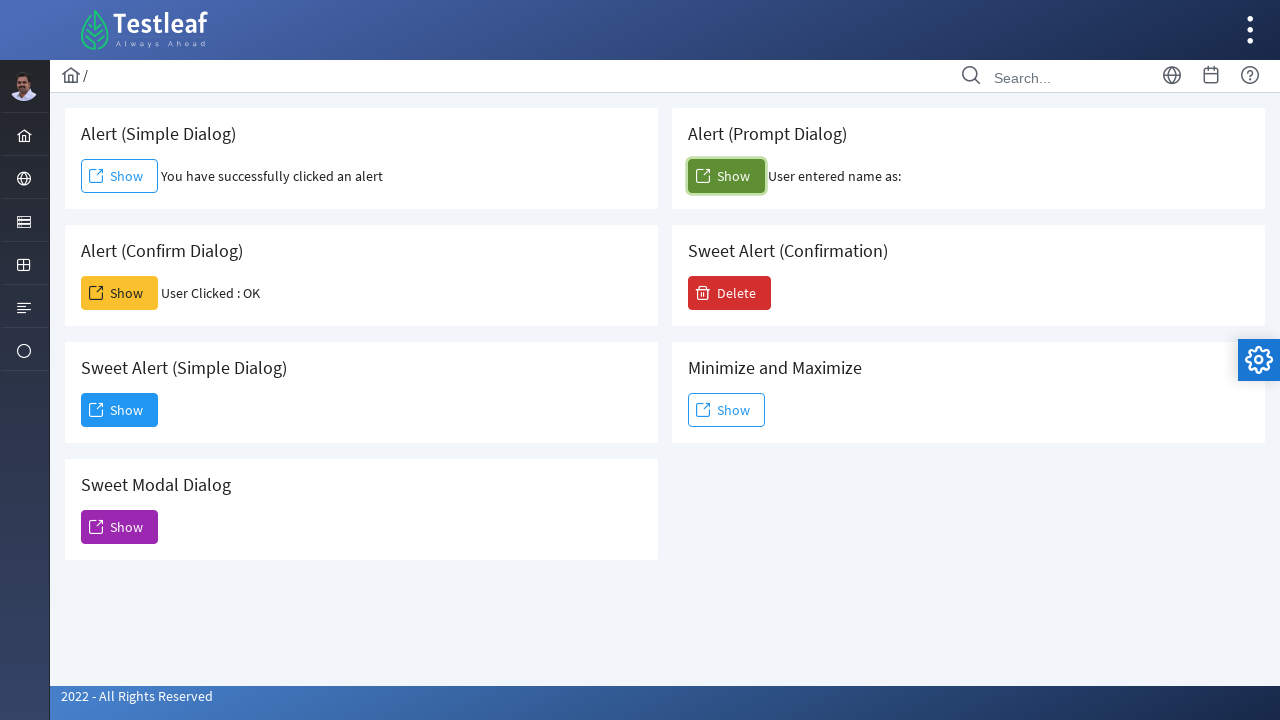

Clicked third Show button to trigger sweet alert at (120, 410) on (//span[text()='Show'])[3]
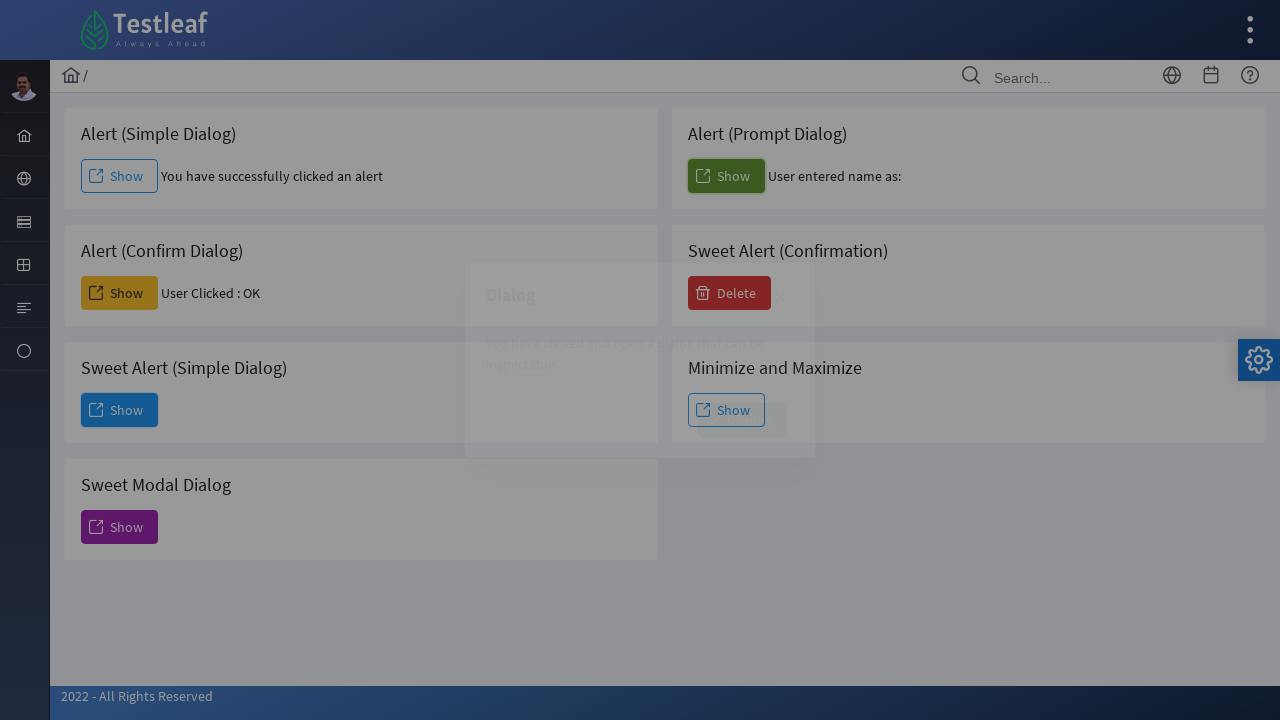

Waited for sweet alert dismiss button to appear
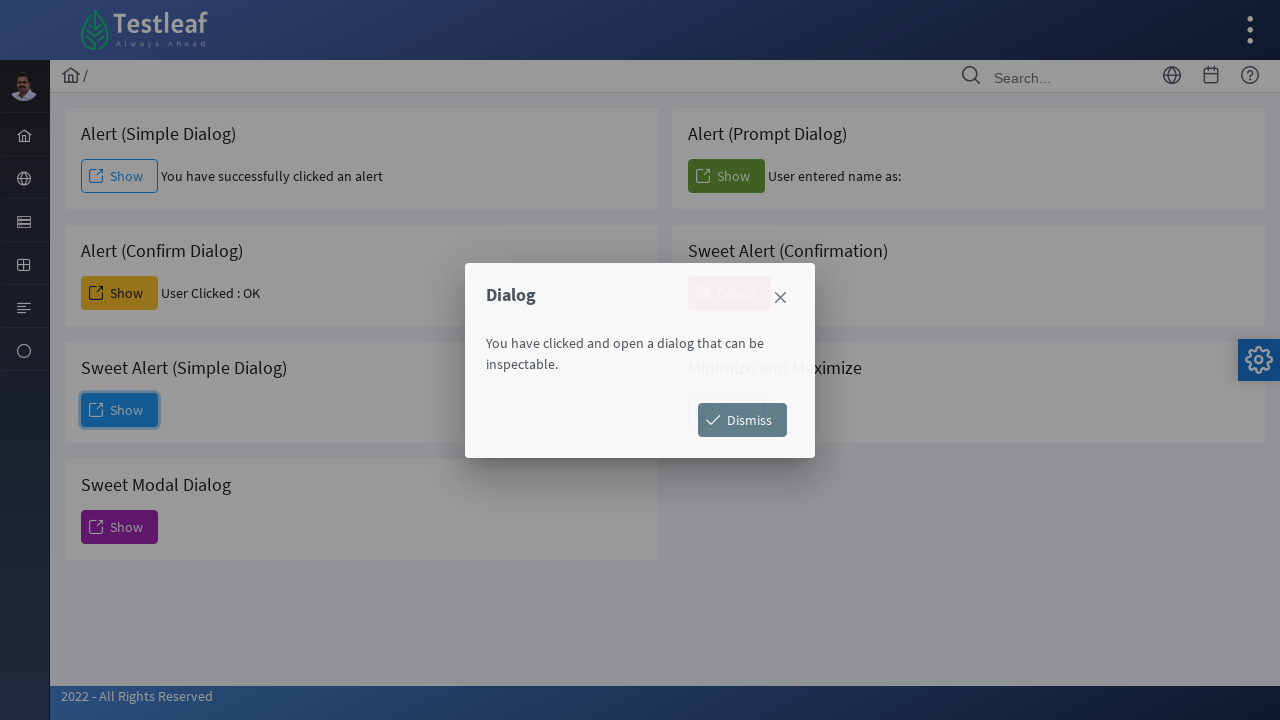

Clicked Dismiss button to close sweet alert at (742, 420) on xpath=//span[text()='Dismiss']
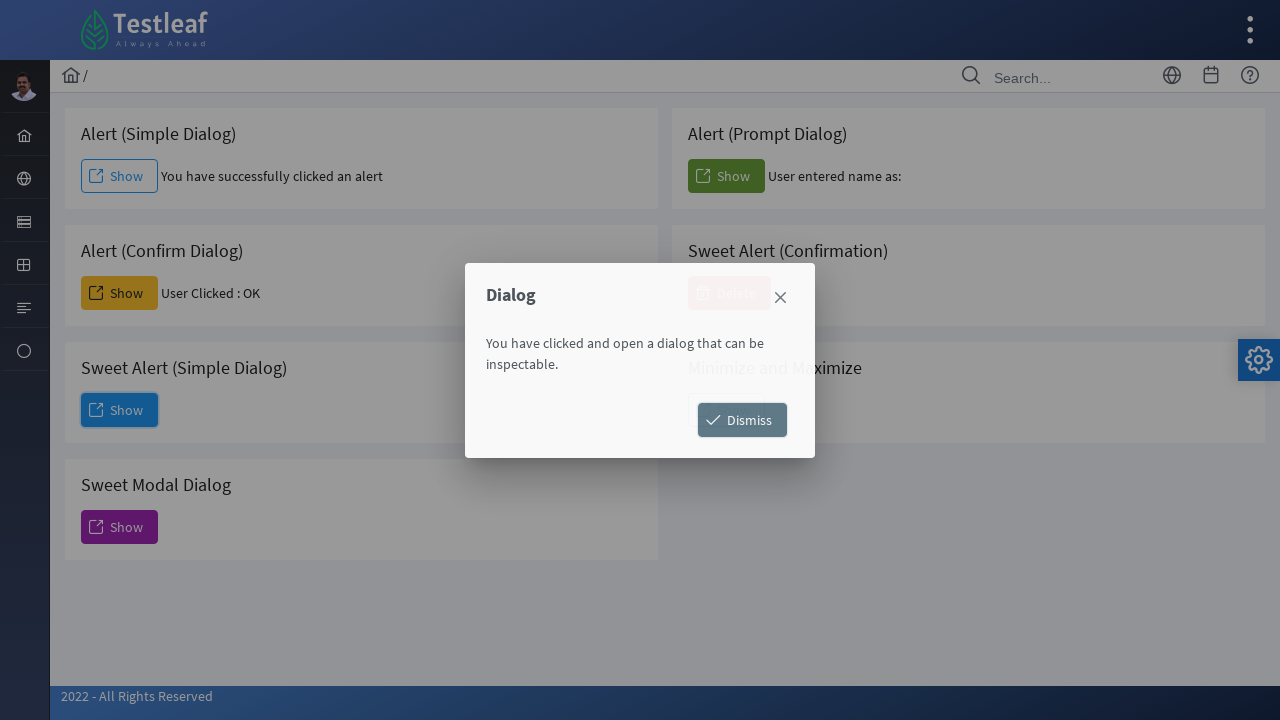

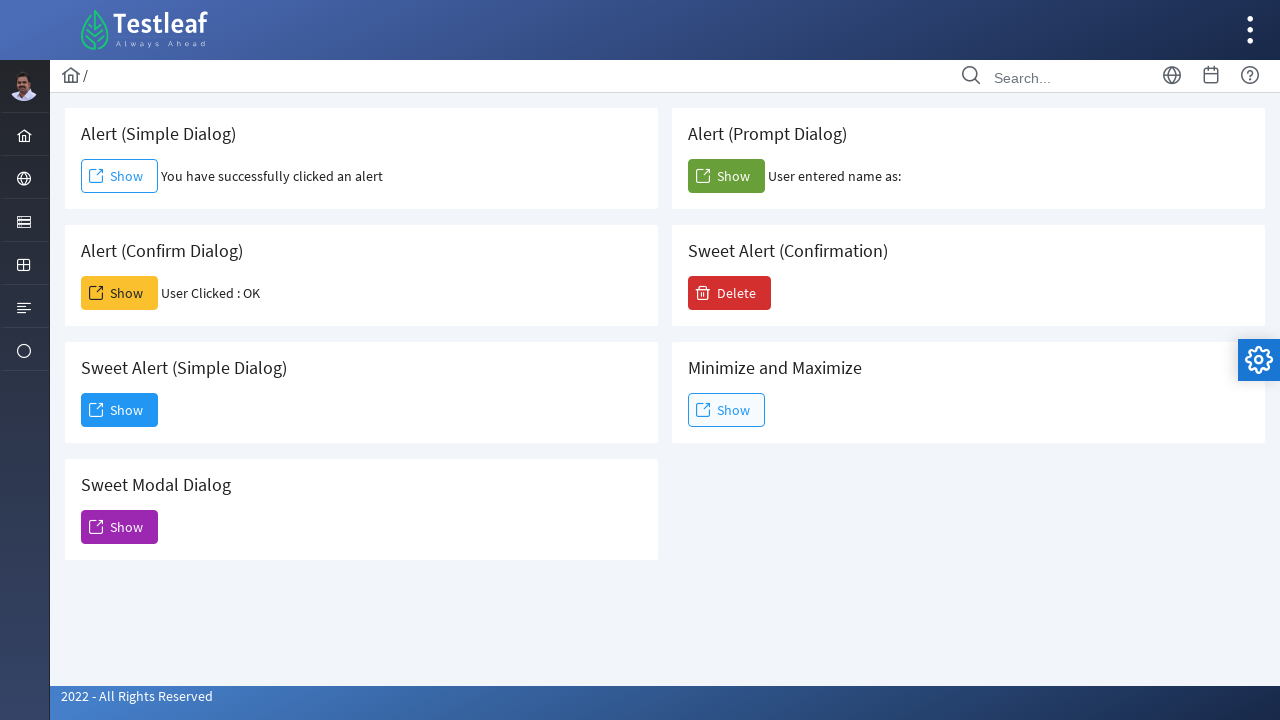